Tests dropdown selection by selecting a department value and clicking the Filter button

Starting URL: https://gravitymvctestapplication.azurewebsites.net/Course/

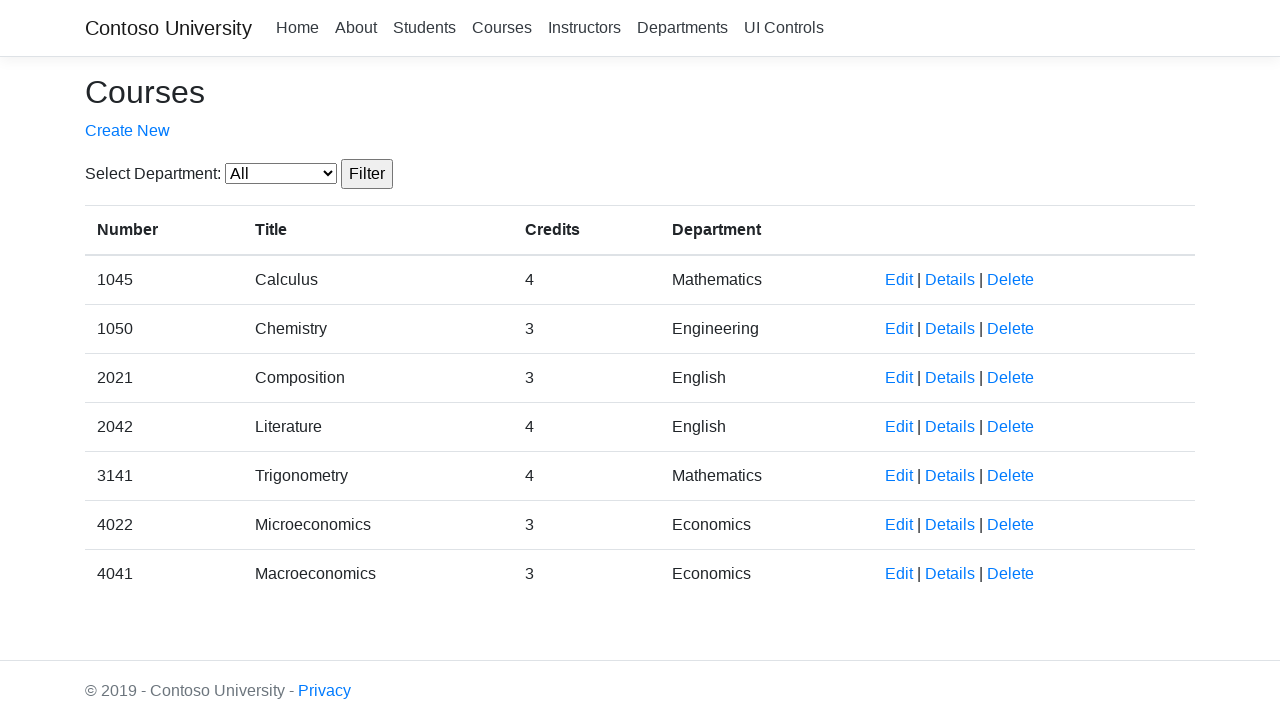

Selected department value '4' from dropdown on select#SelectedDepartment
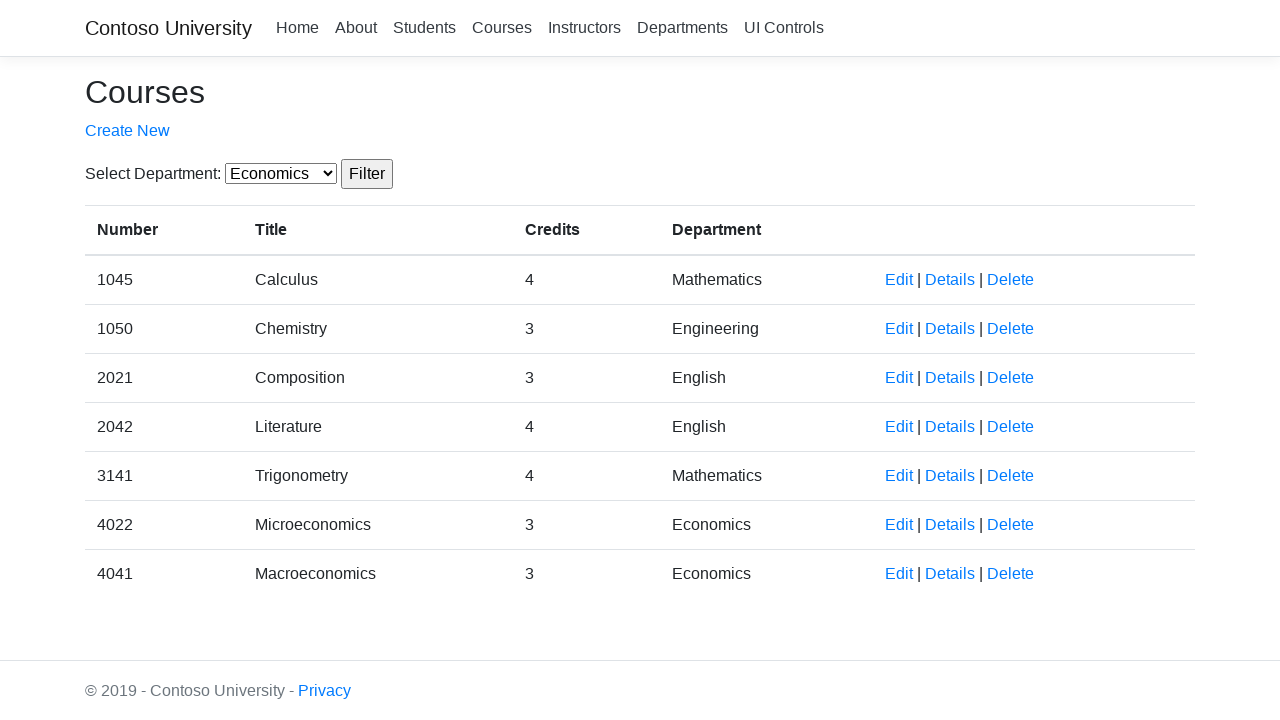

Clicked Filter button to apply department selection at (367, 174) on input[value='Filter']
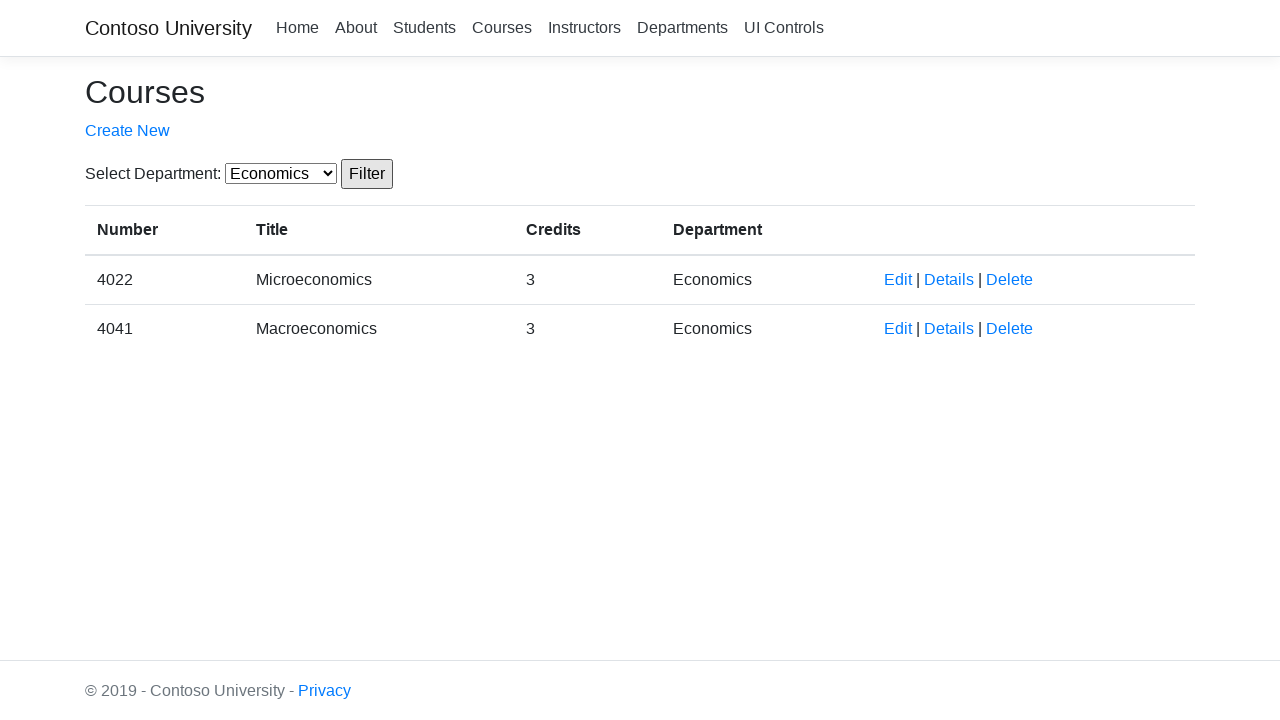

Waited for network idle after filtering
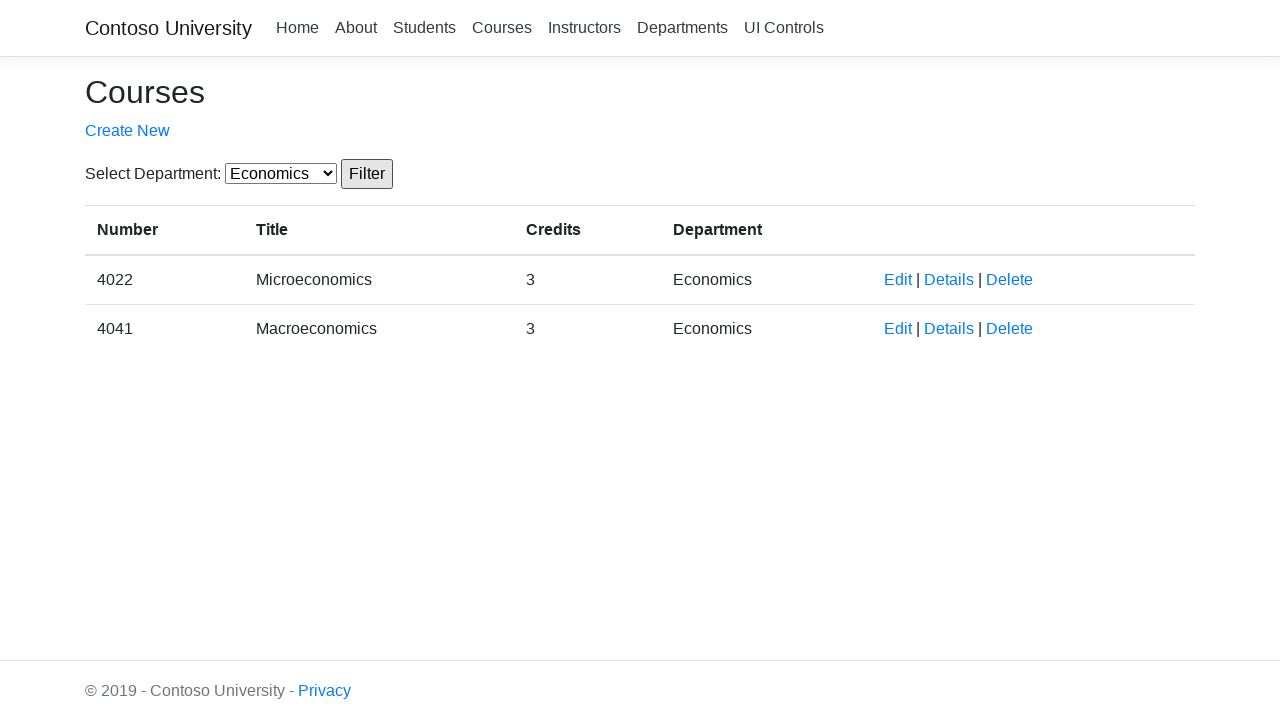

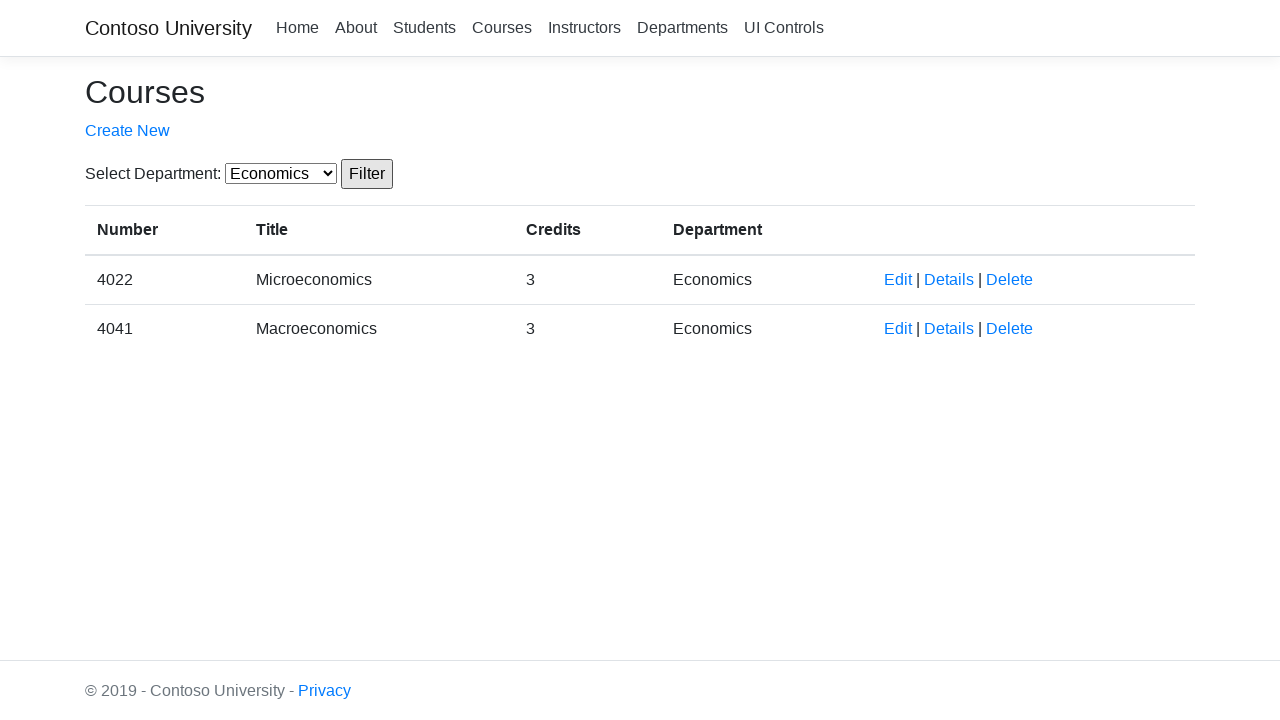